Tests JavaScript prompt alert functionality by clicking a button to trigger an alert, entering text into the prompt, and accepting it

Starting URL: https://demoqa.com/alerts

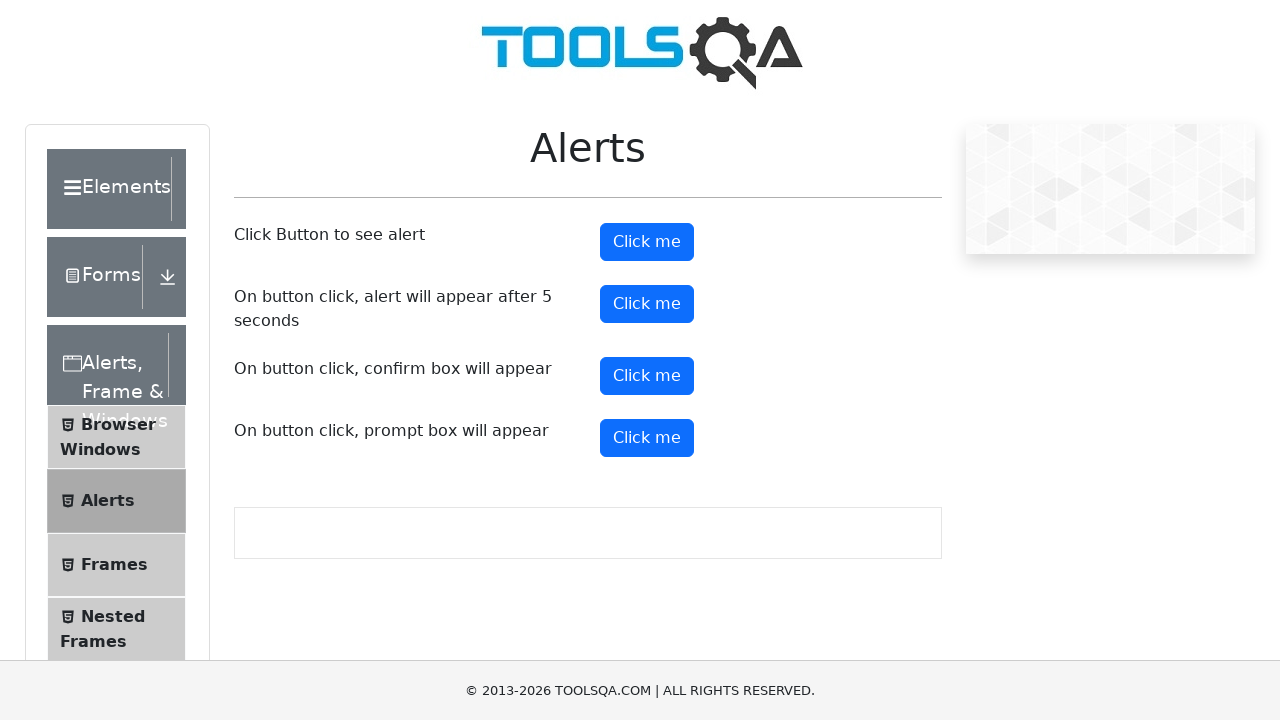

Clicked prompt button to trigger alert at (647, 438) on button#promtButton
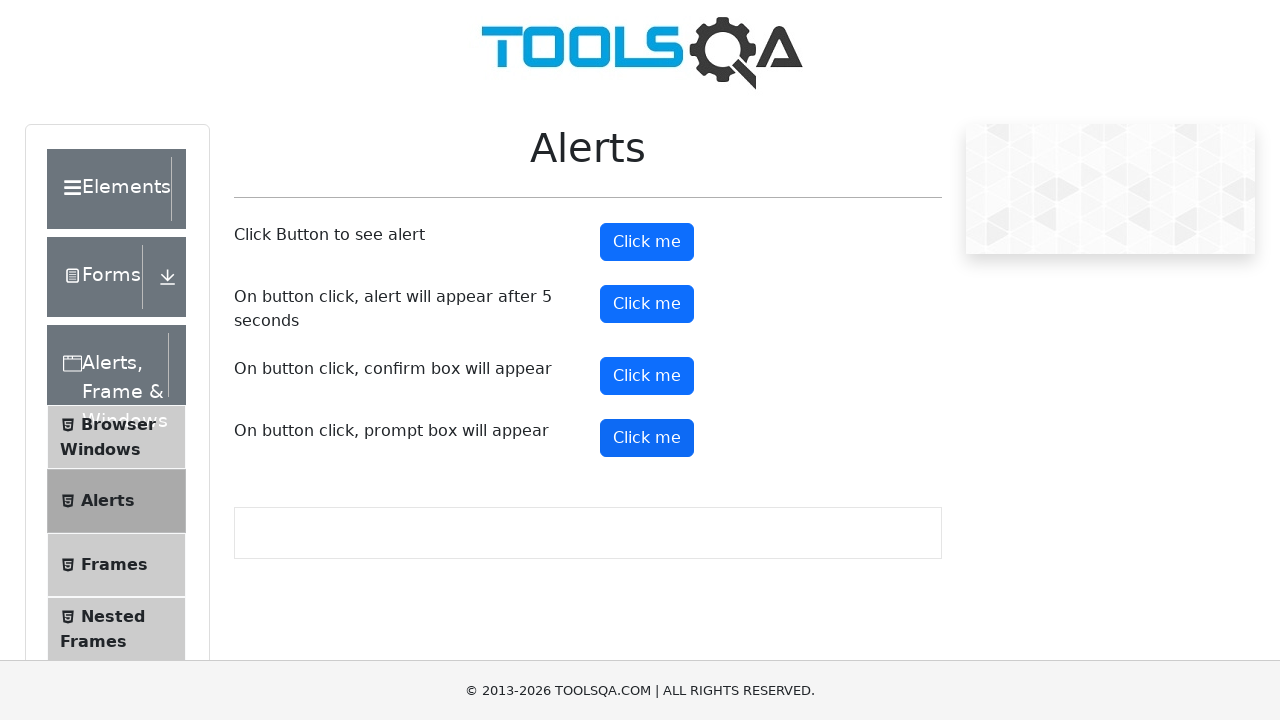

Set up dialog handler to accept prompt with text 'i m the best'
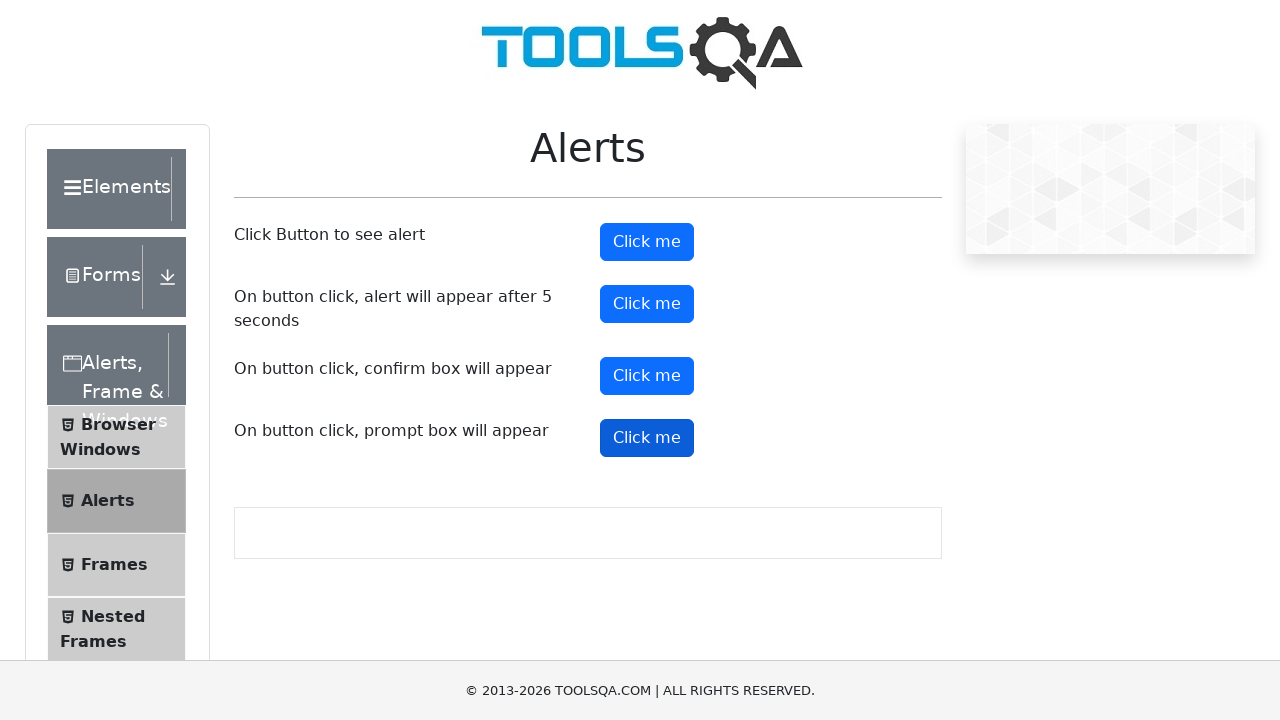

Registered dialog handler function
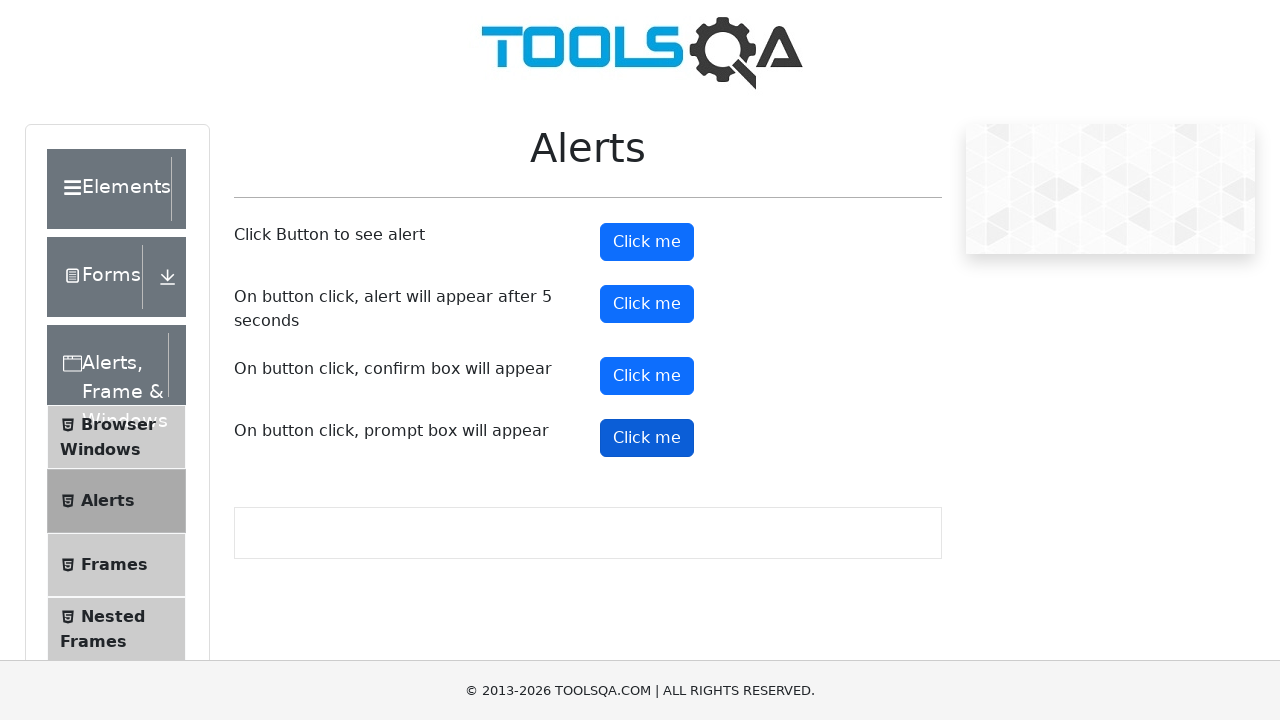

Clicked prompt button to trigger alert at (647, 438) on button#promtButton
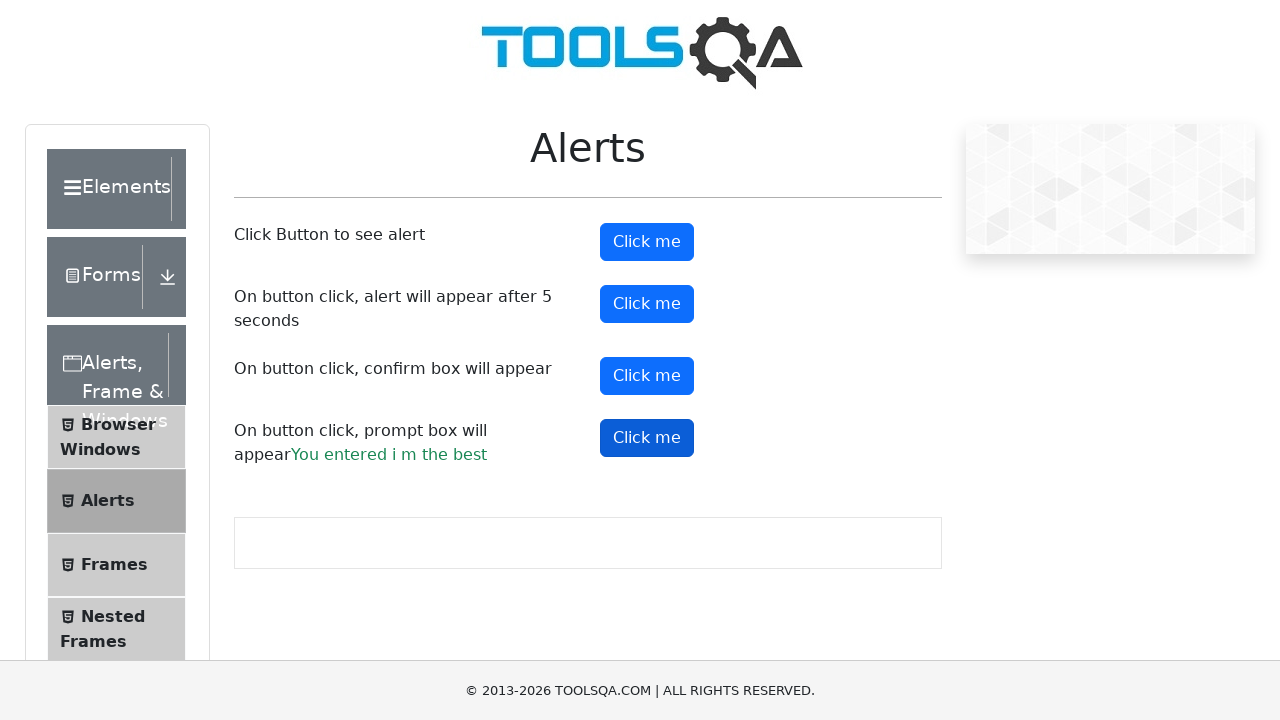

Waited for prompt result text to appear confirming input was accepted
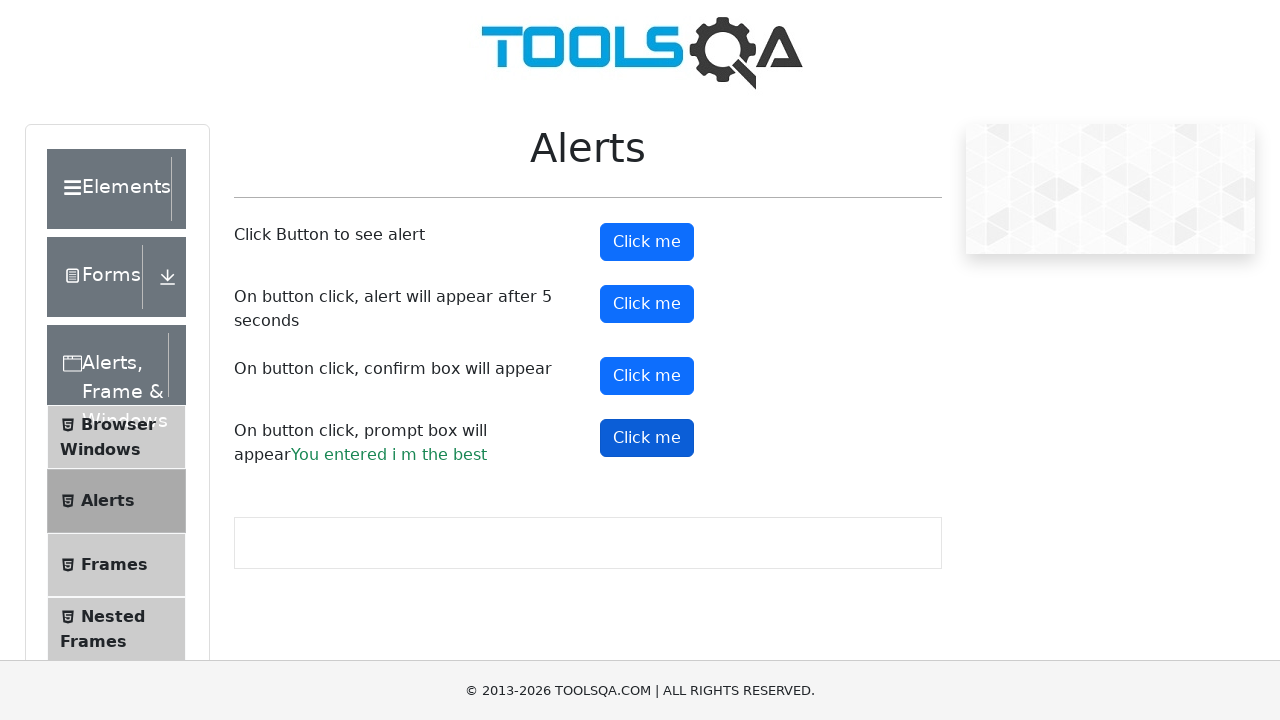

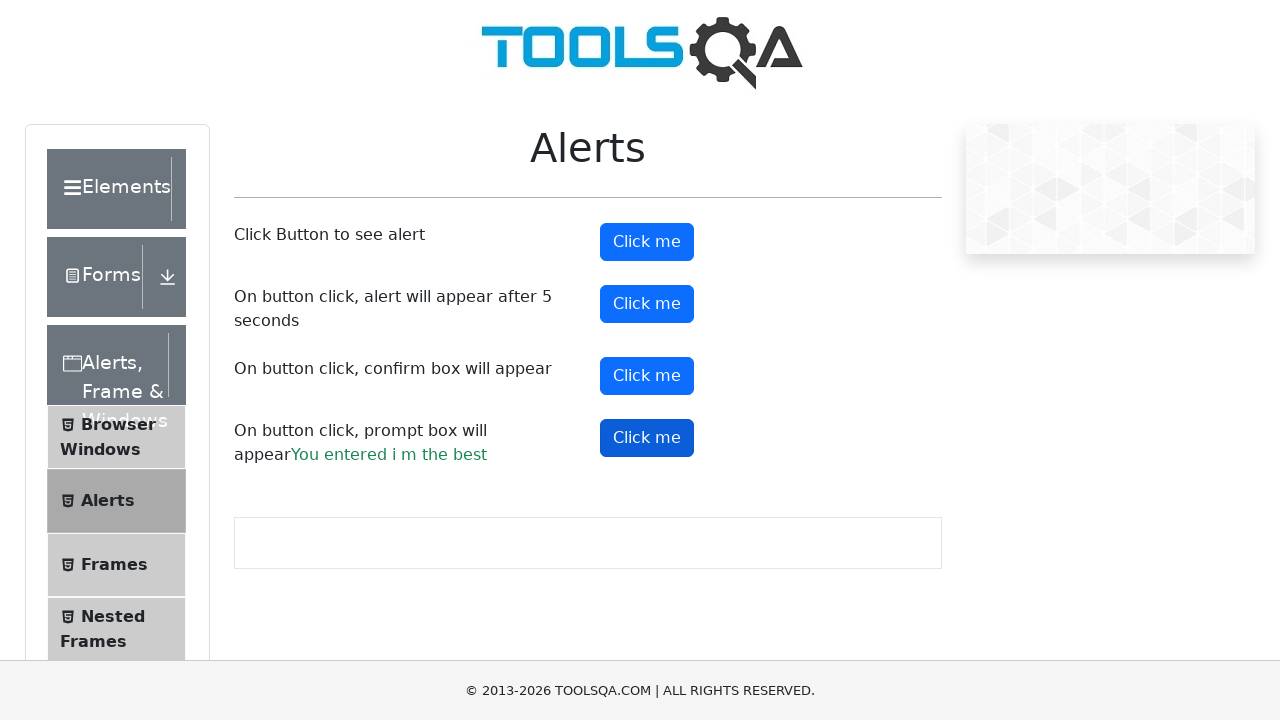